Tests the double-click button functionality by performing a double-click action and verifying the confirmation message appears

Starting URL: https://demoqa.com/buttons

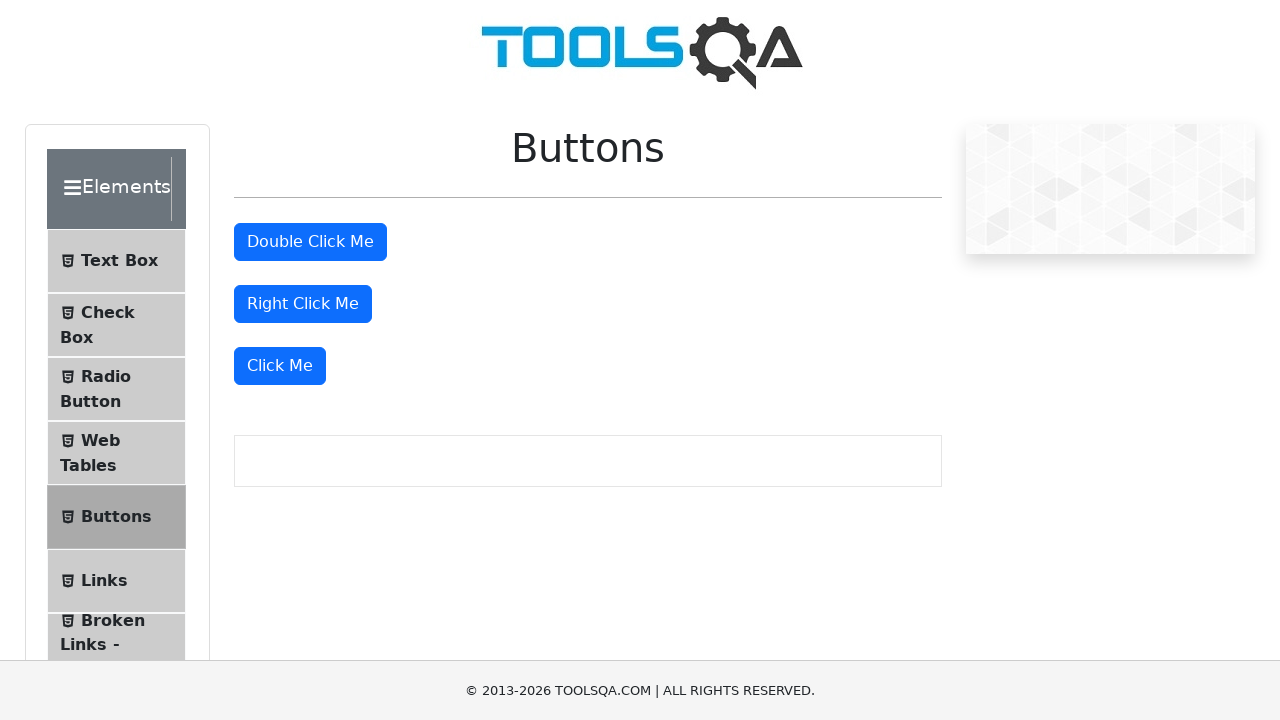

Navigated to DemoQA buttons page
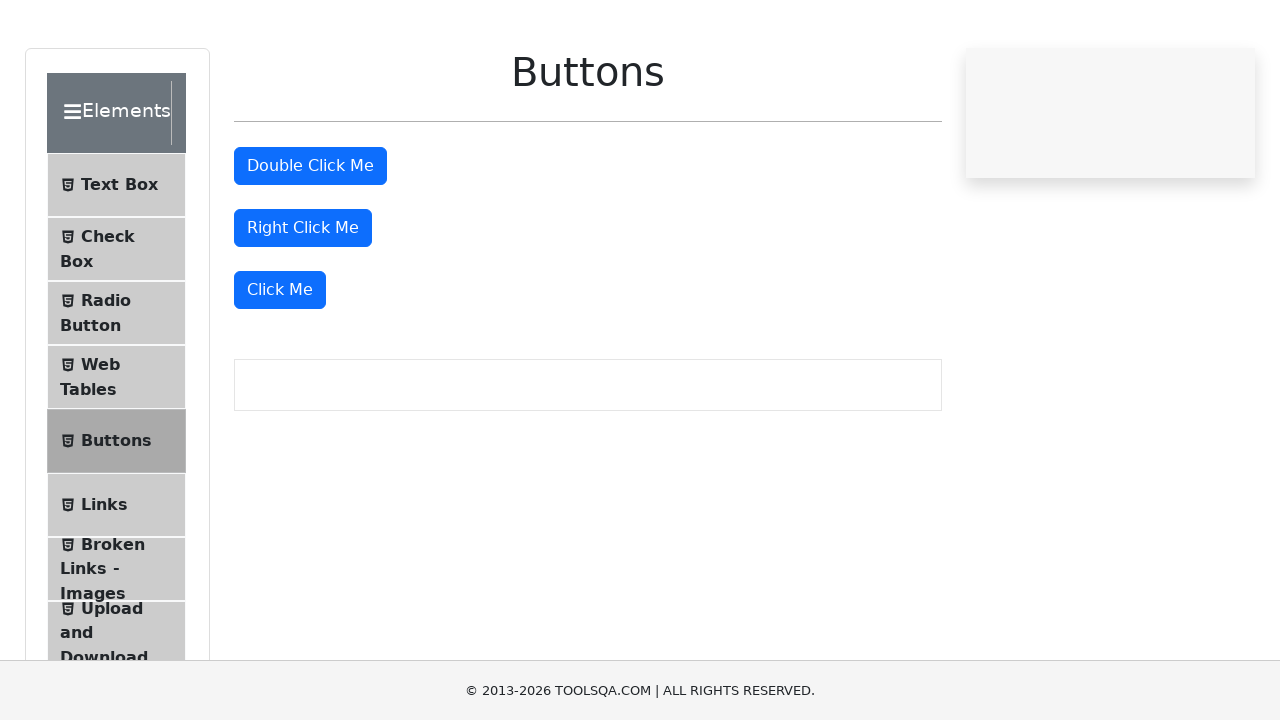

Double-clicked the 'Double Click Me' button at (310, 242) on #doubleClickBtn
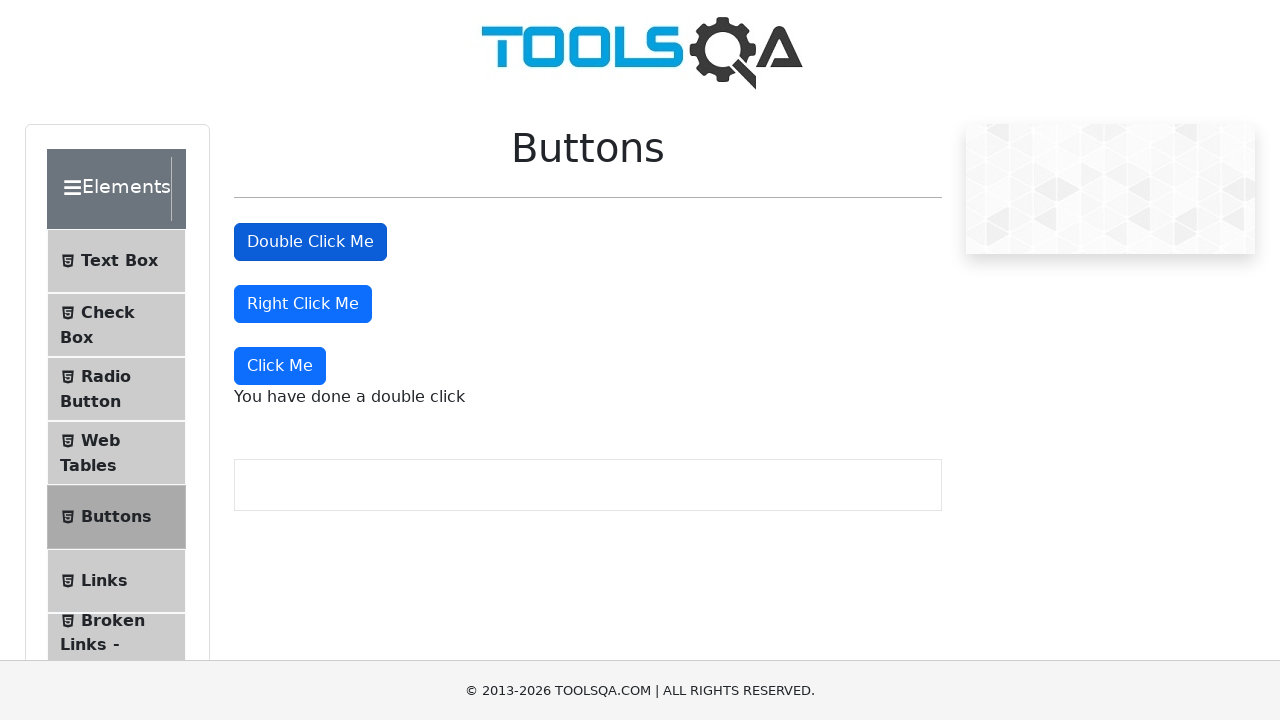

Double-click confirmation message appeared
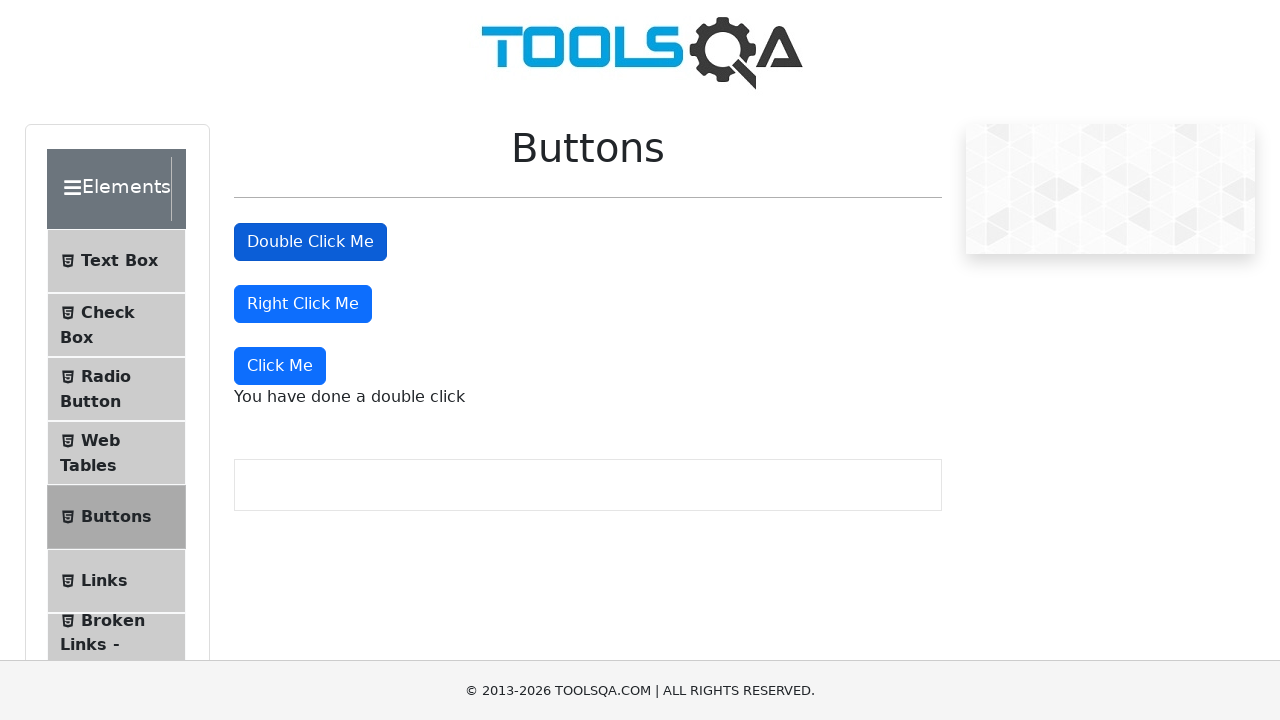

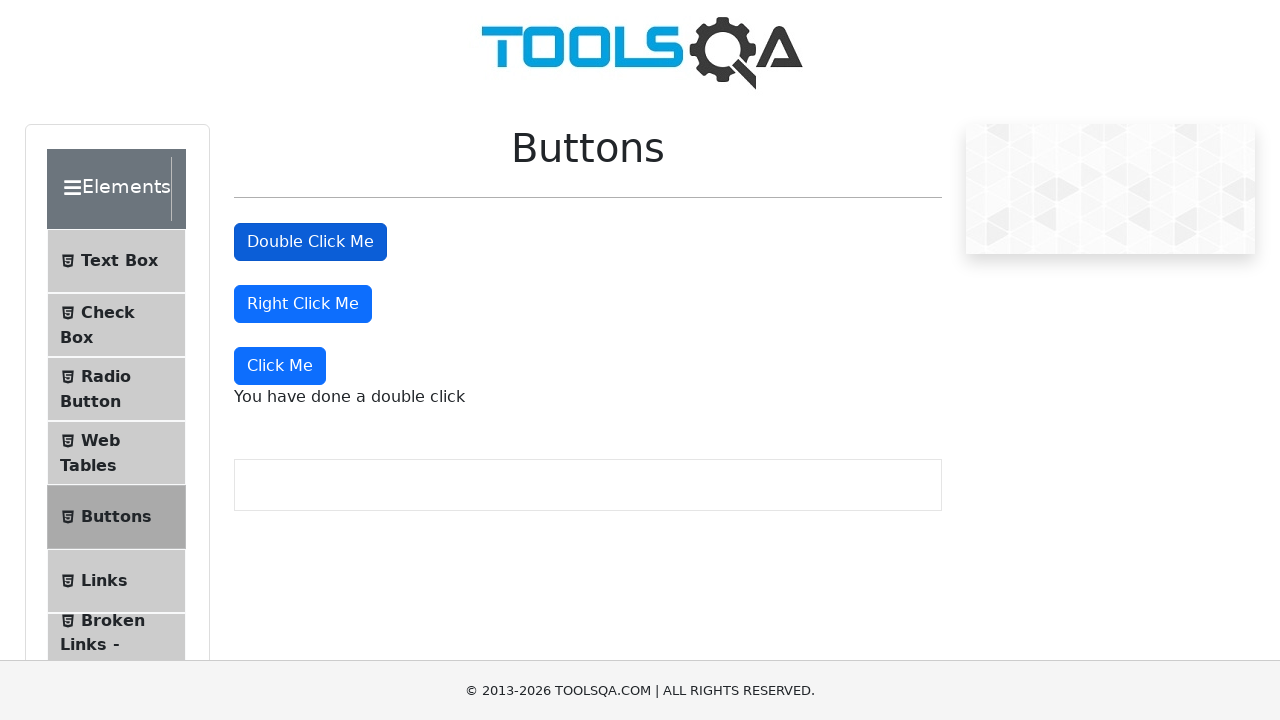